Tests window handling functionality by opening a new window, switching between parent and child windows, and verifying the window switch through title comparison

Starting URL: https://www.leafground.com/window.xhtml

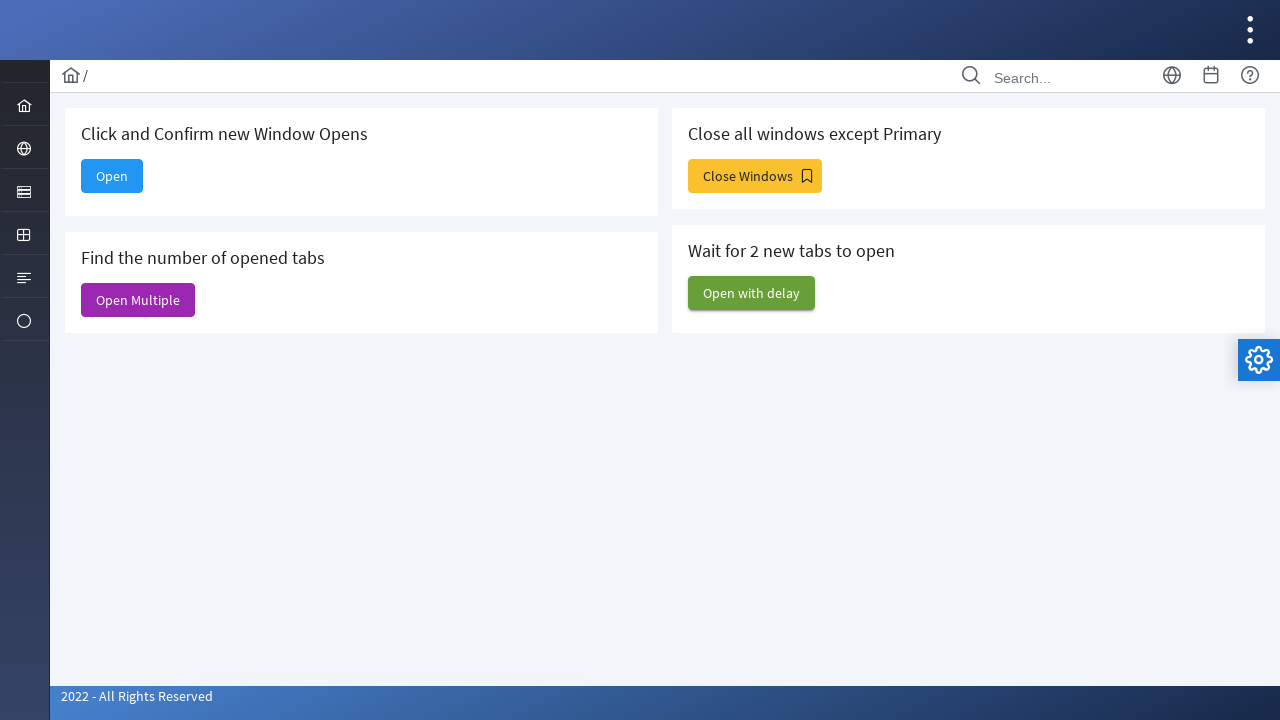

Stored current page context as parent window
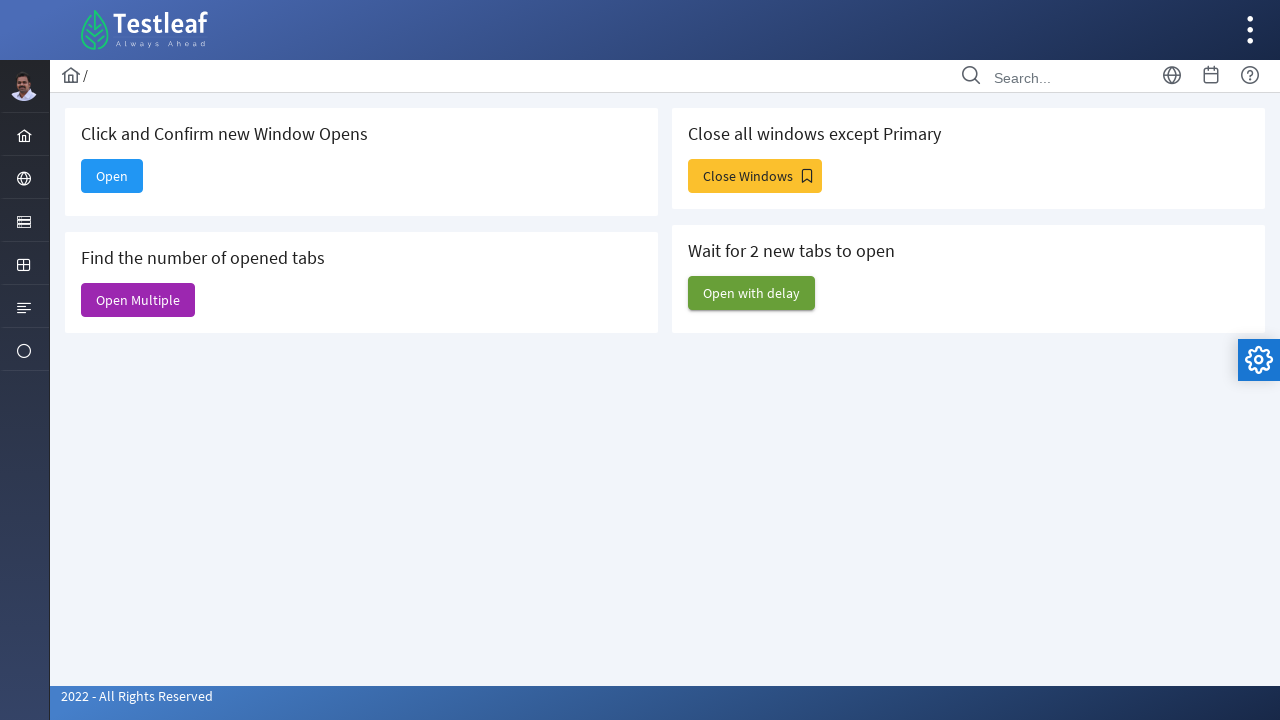

Retrieved parent window title: 'Window'
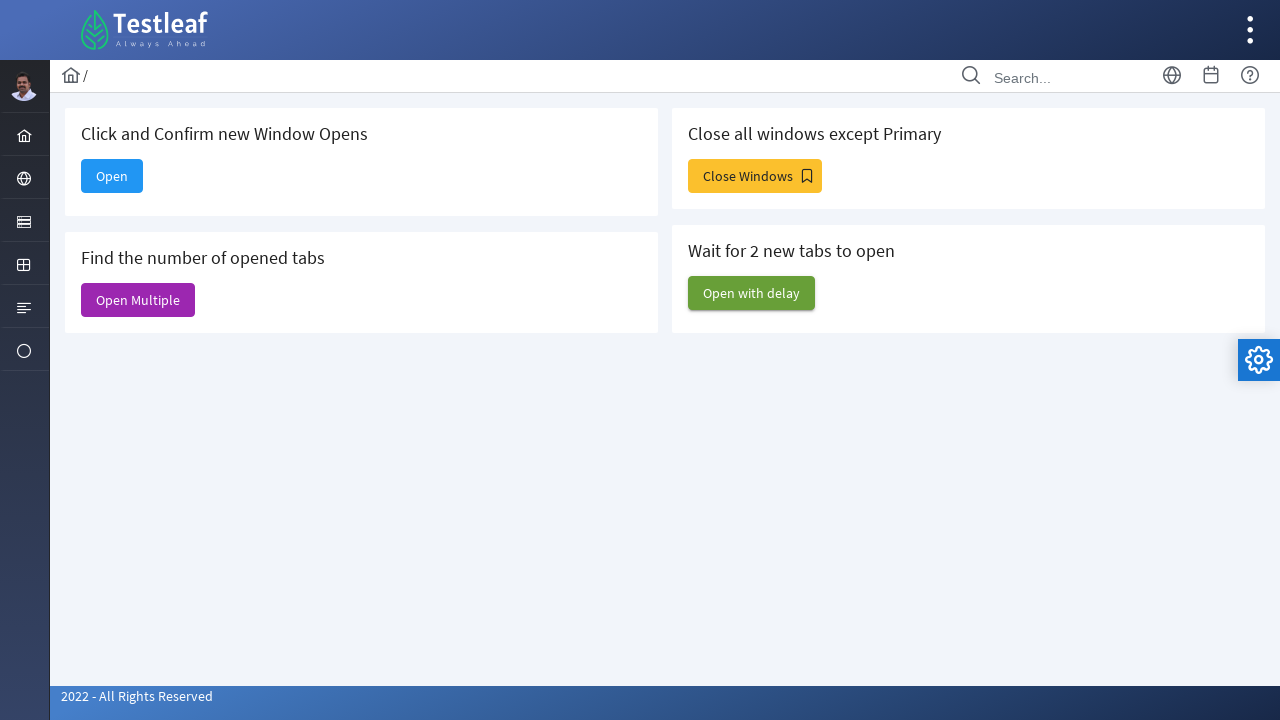

Clicked Open button to open a new window at (112, 176) on xpath=//span[text()='Open']
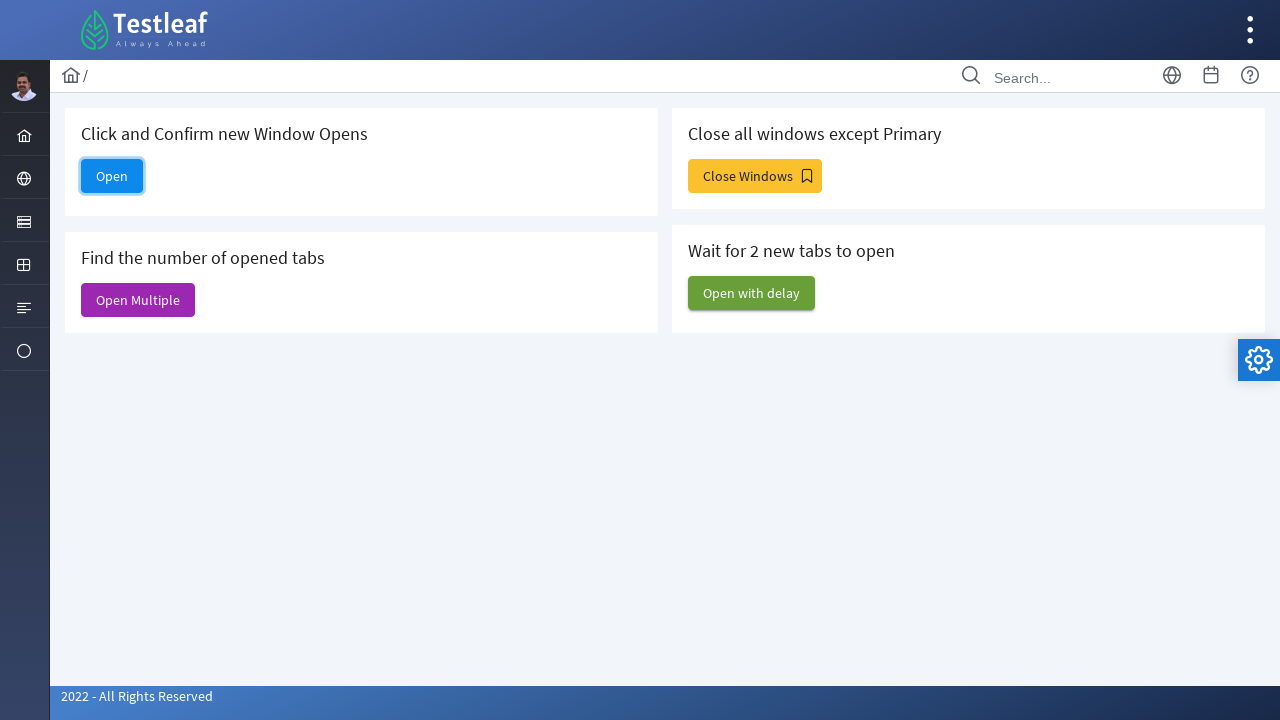

New child window opened and stored
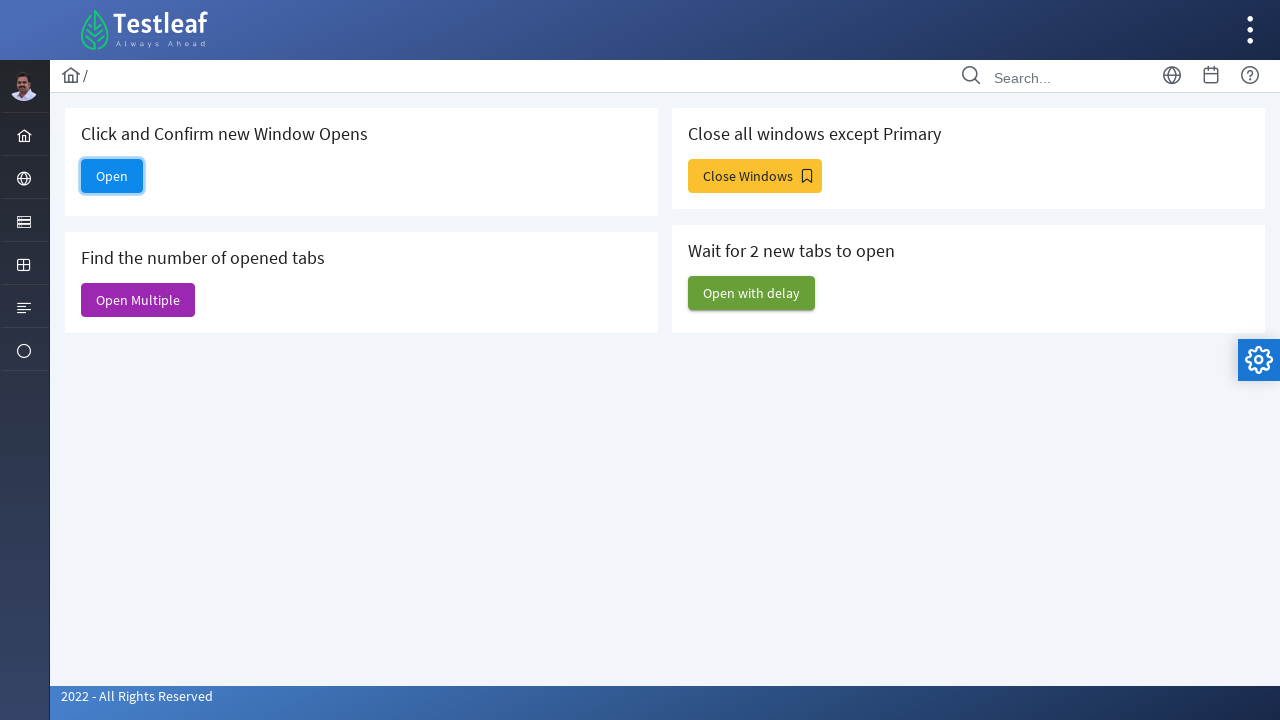

Child window finished loading
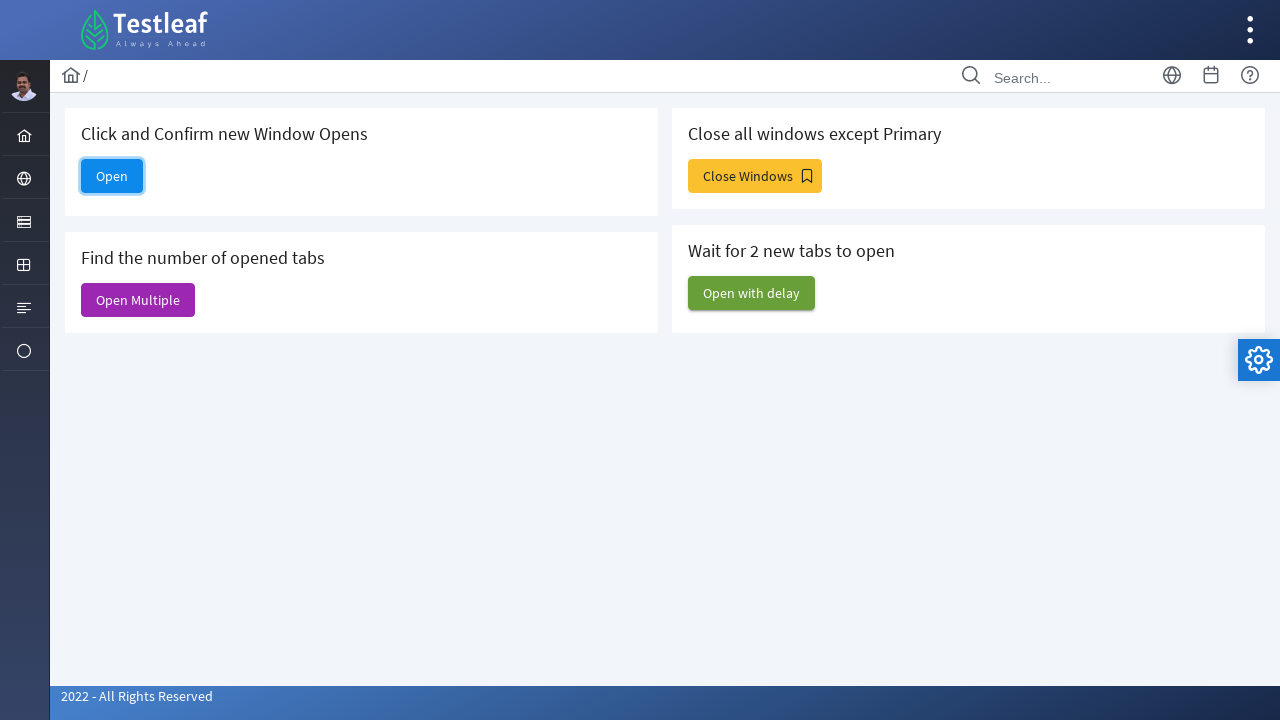

Retrieved child window title: 'Dashboard'
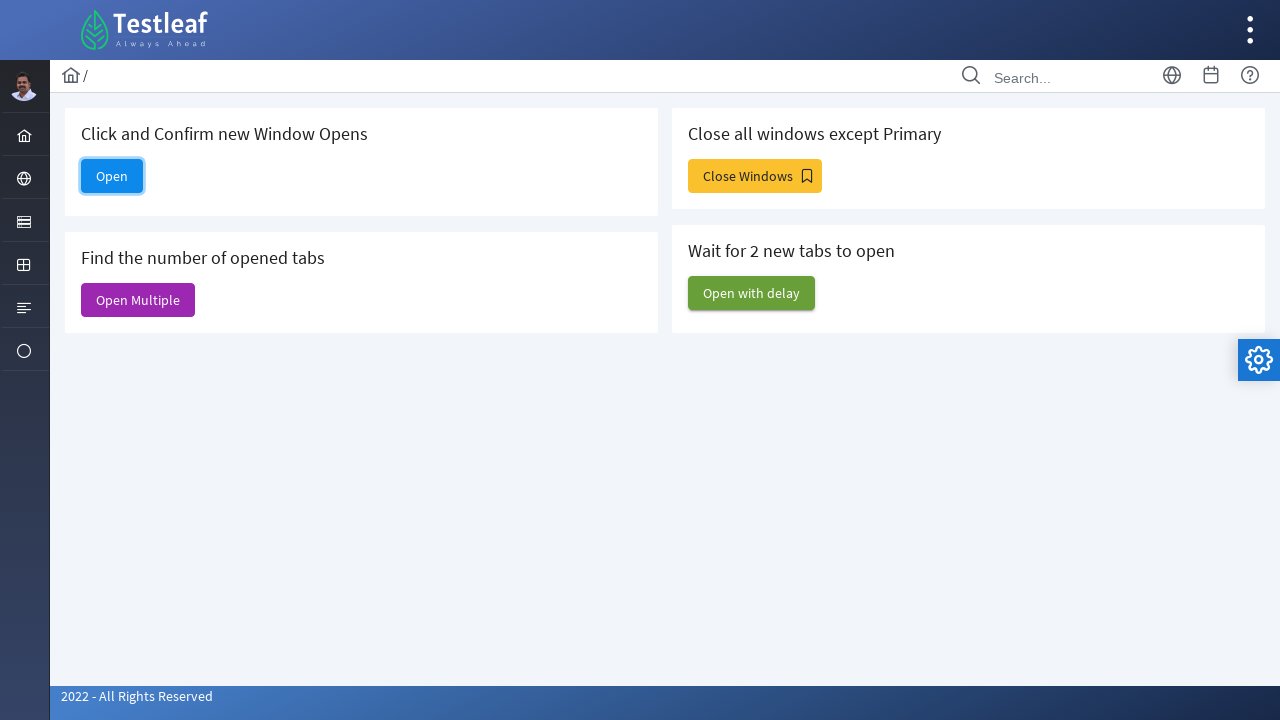

Verified successful window switch - titles are different
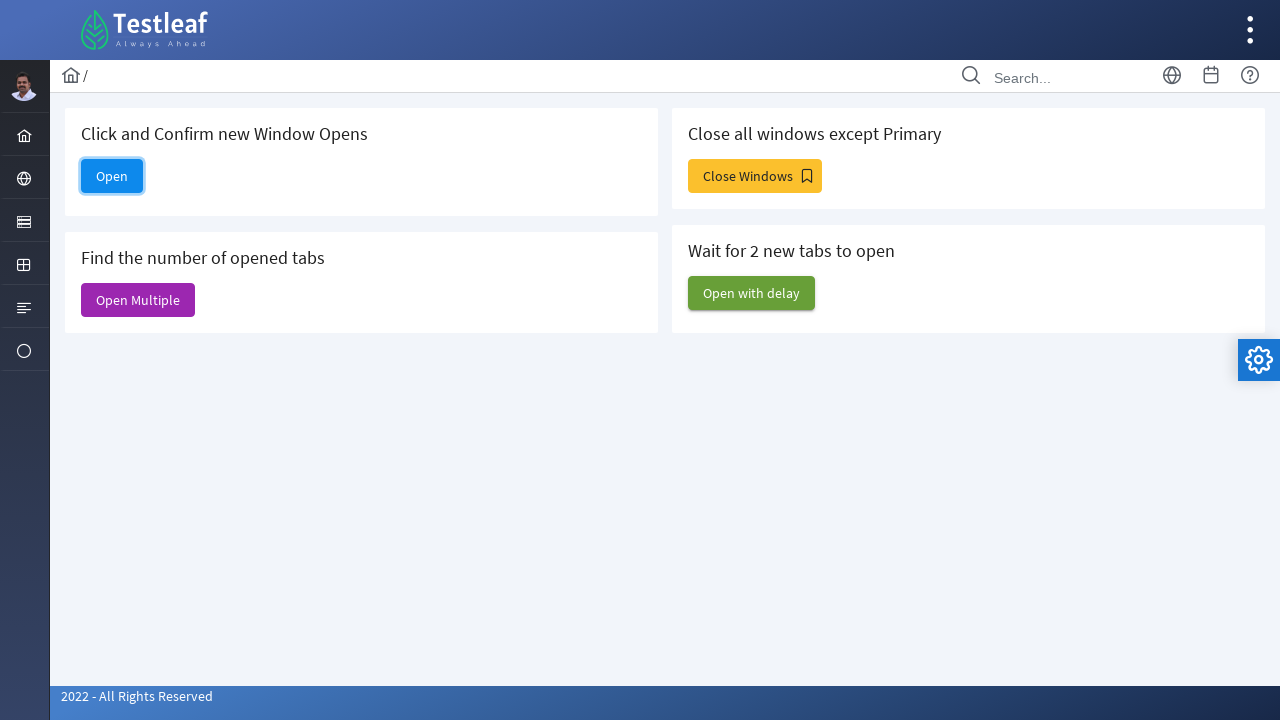

Switched back to parent window
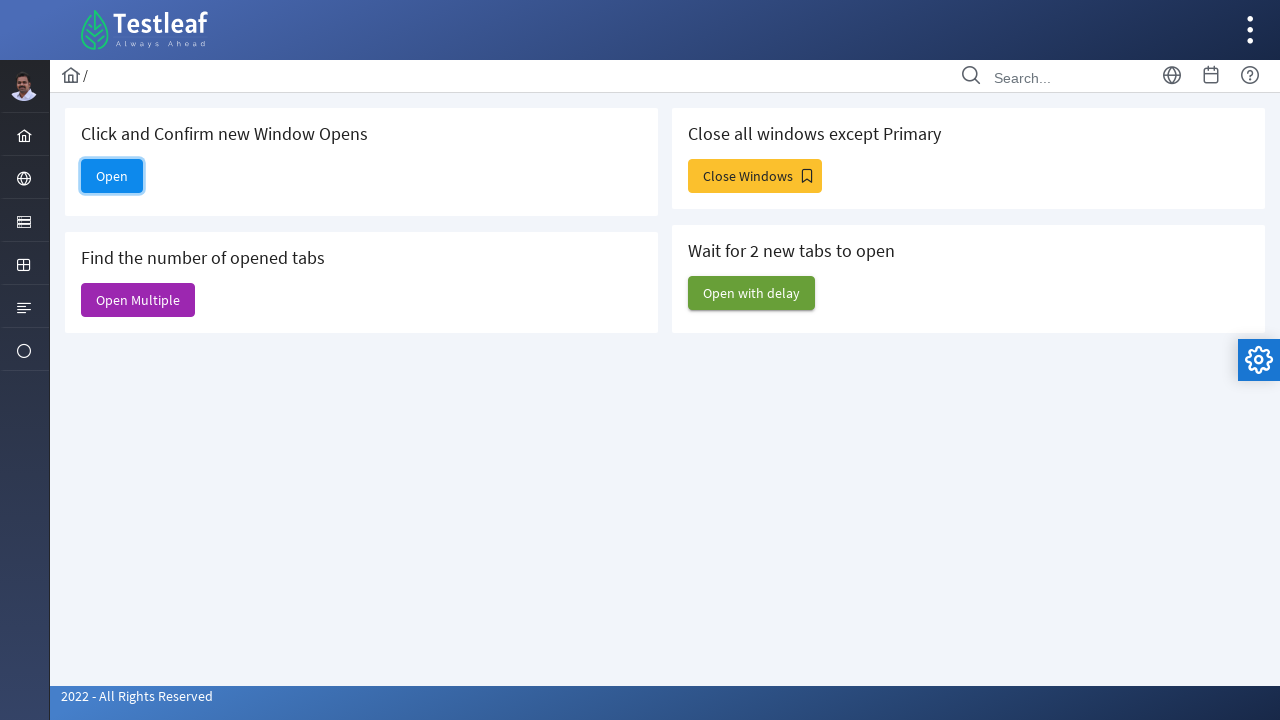

Verified parent window is active with title: 'Window'
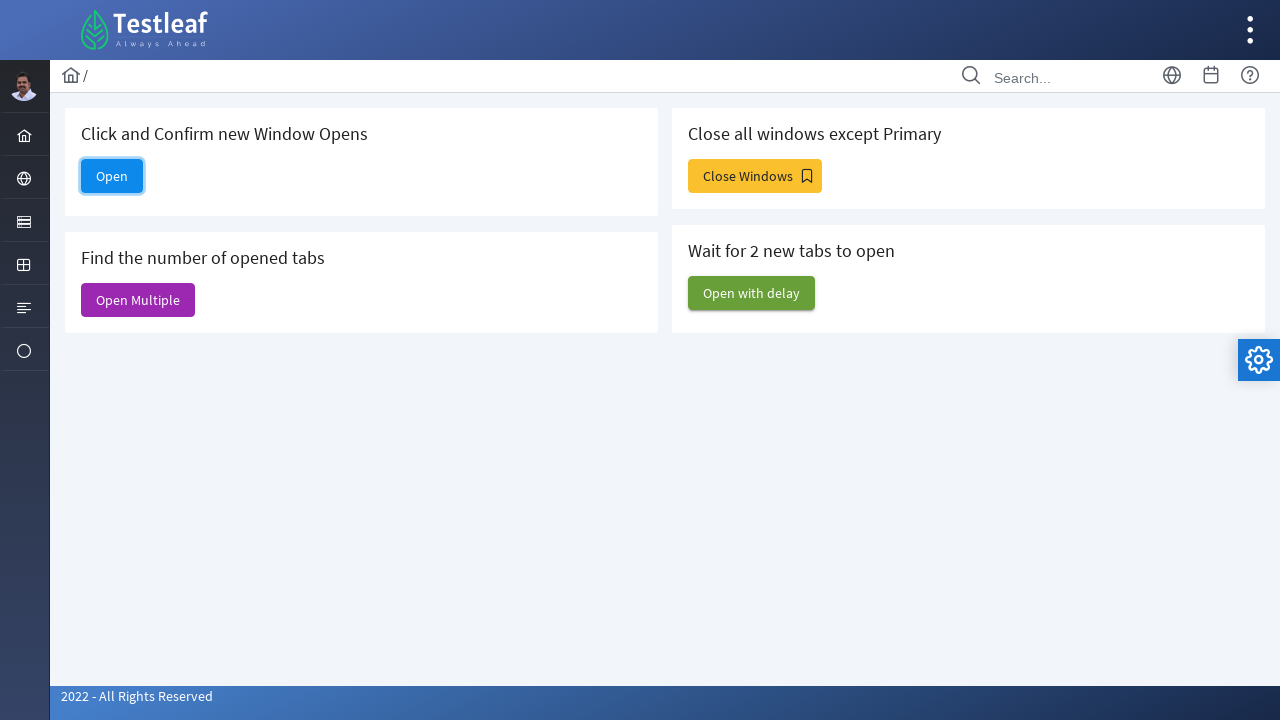

Closed the child window
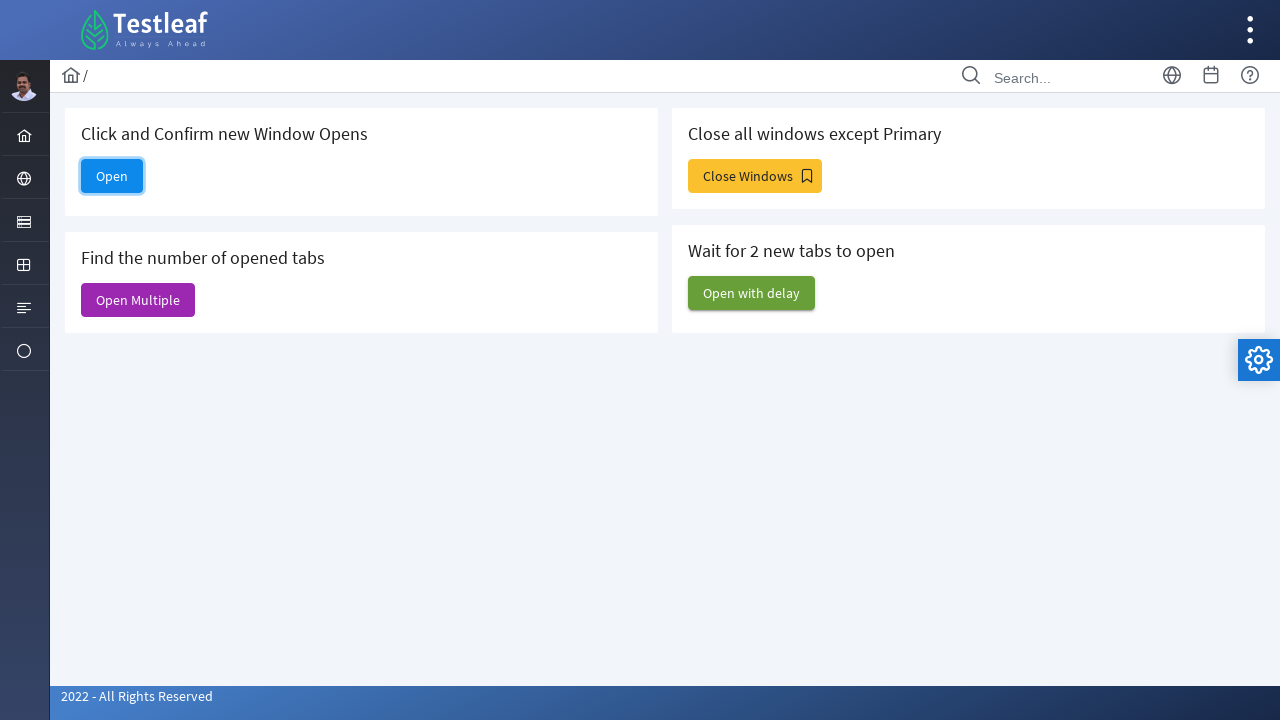

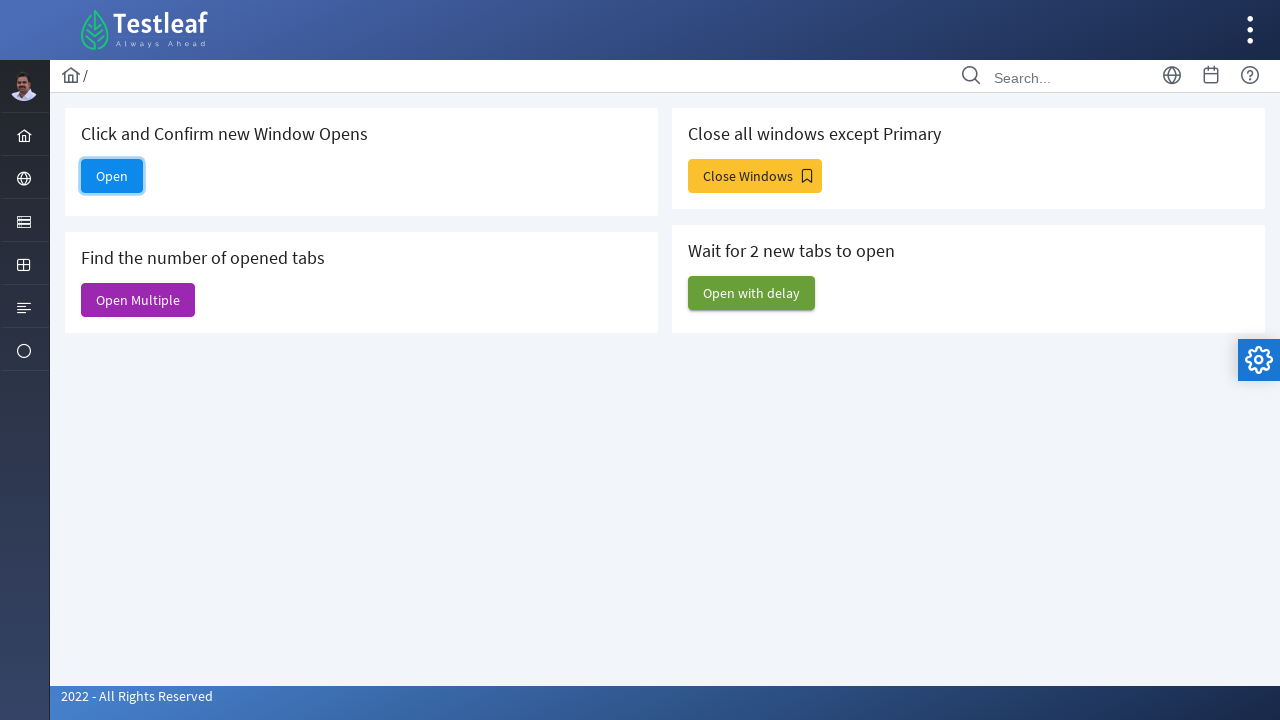